Tests the resize functionality on the jQuery UI resizable demo page by switching to the iframe and dragging the resize handle to expand the element.

Starting URL: https://jqueryui.com/resizable/

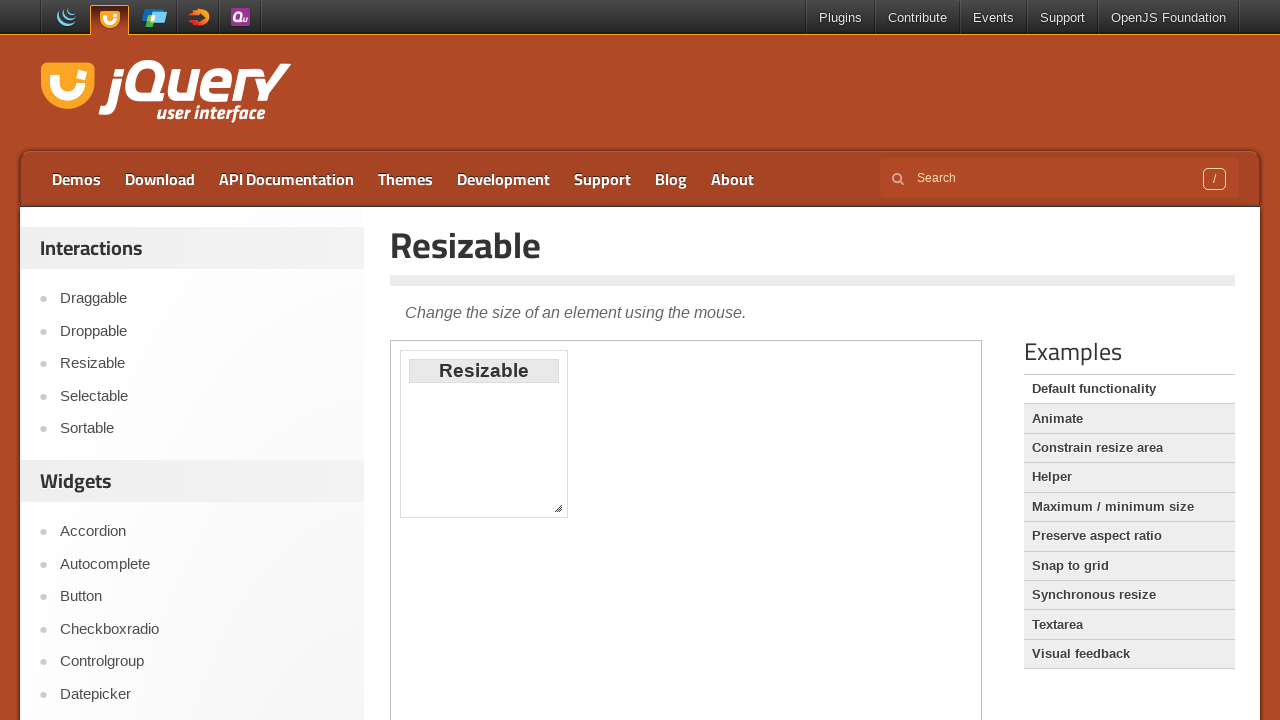

Navigated to jQuery UI resizable demo page
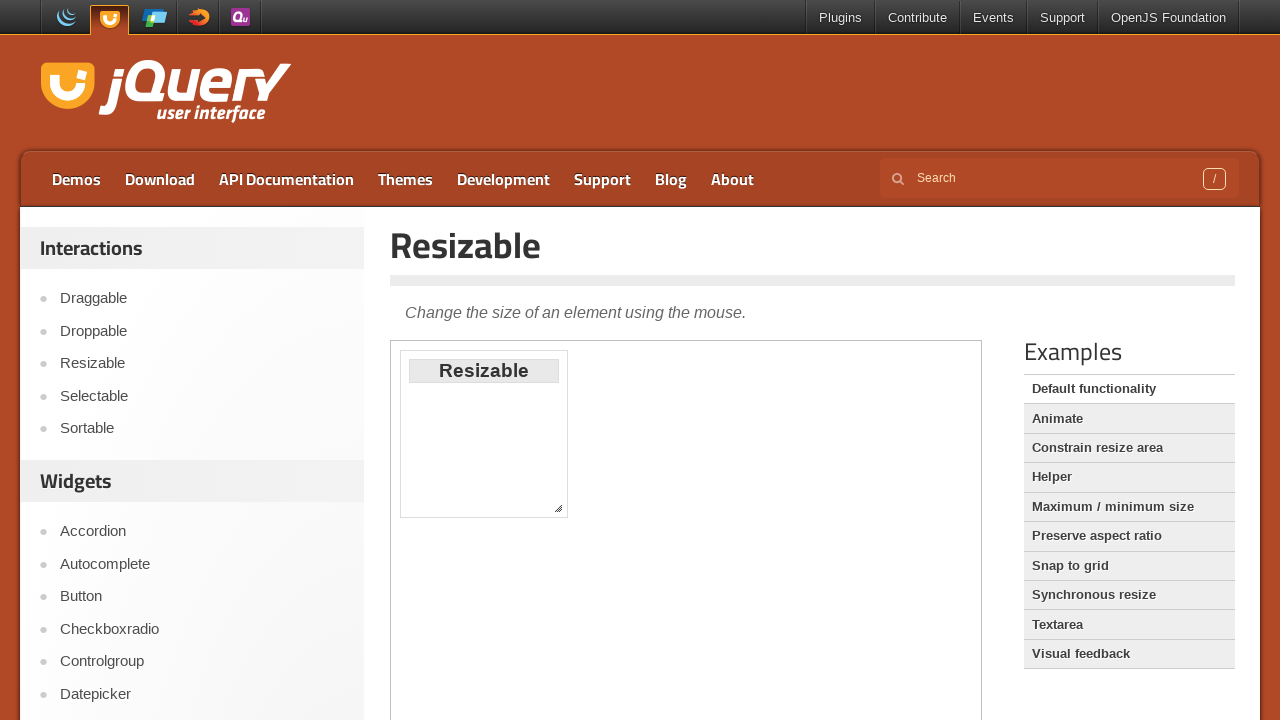

Located and switched to demo iframe
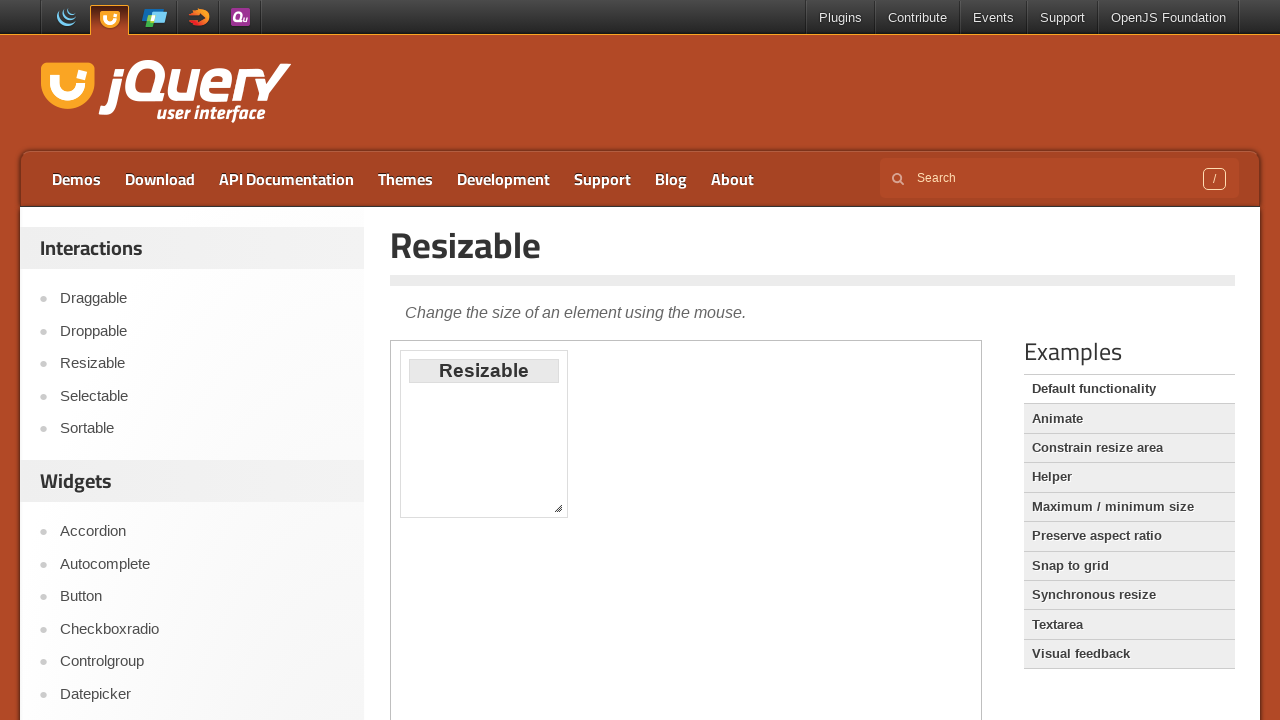

Located resize handle at southeast corner
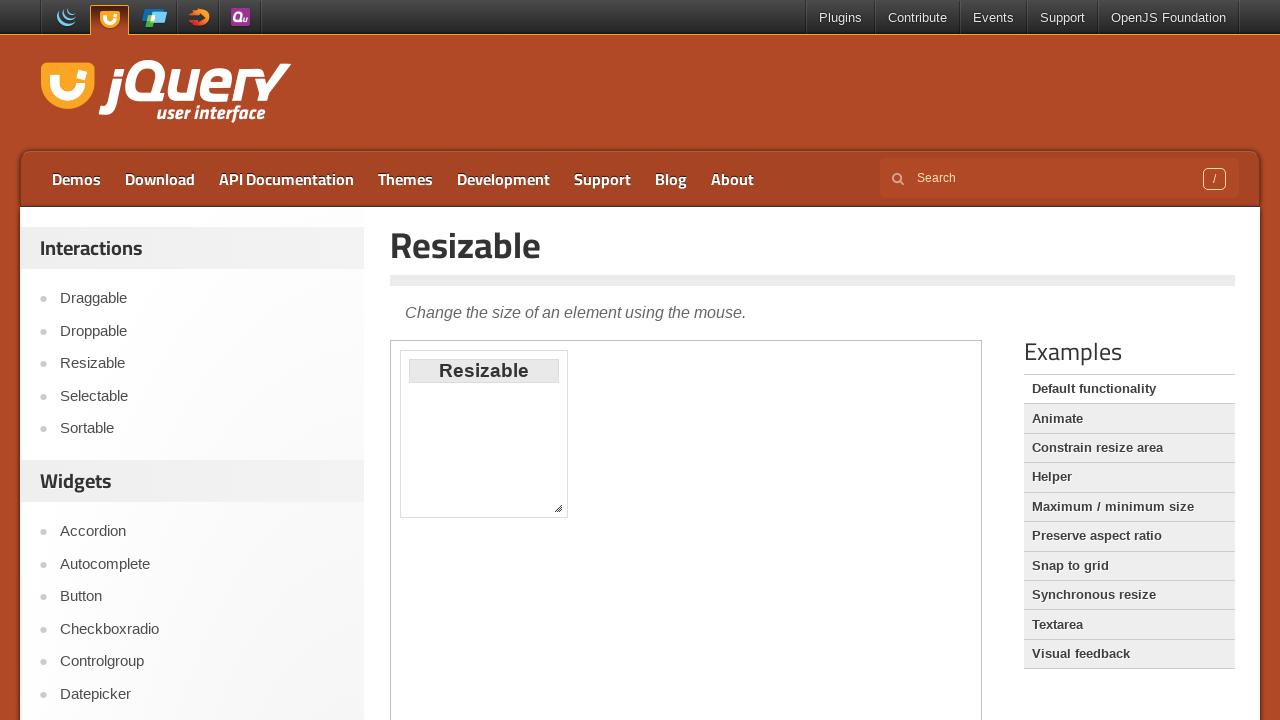

Retrieved bounding box of resize handle
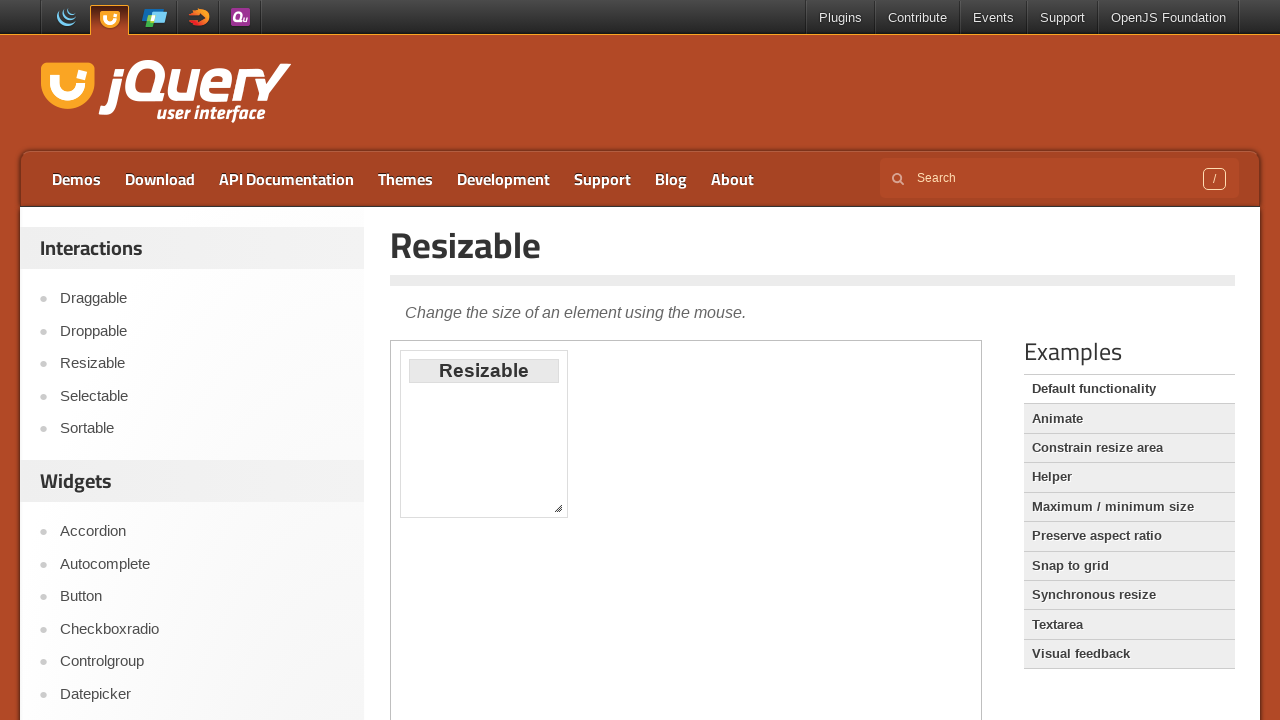

Moved mouse to resize handle center at (558, 508)
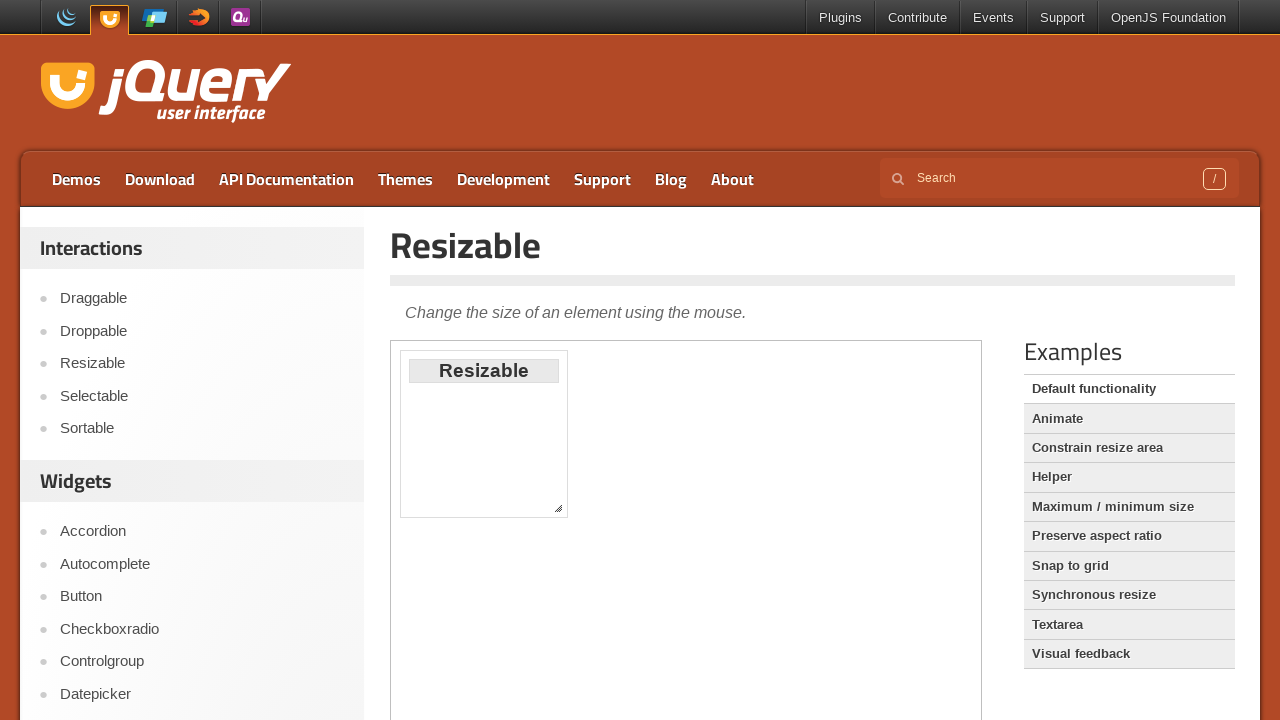

Pressed mouse button down on resize handle at (558, 508)
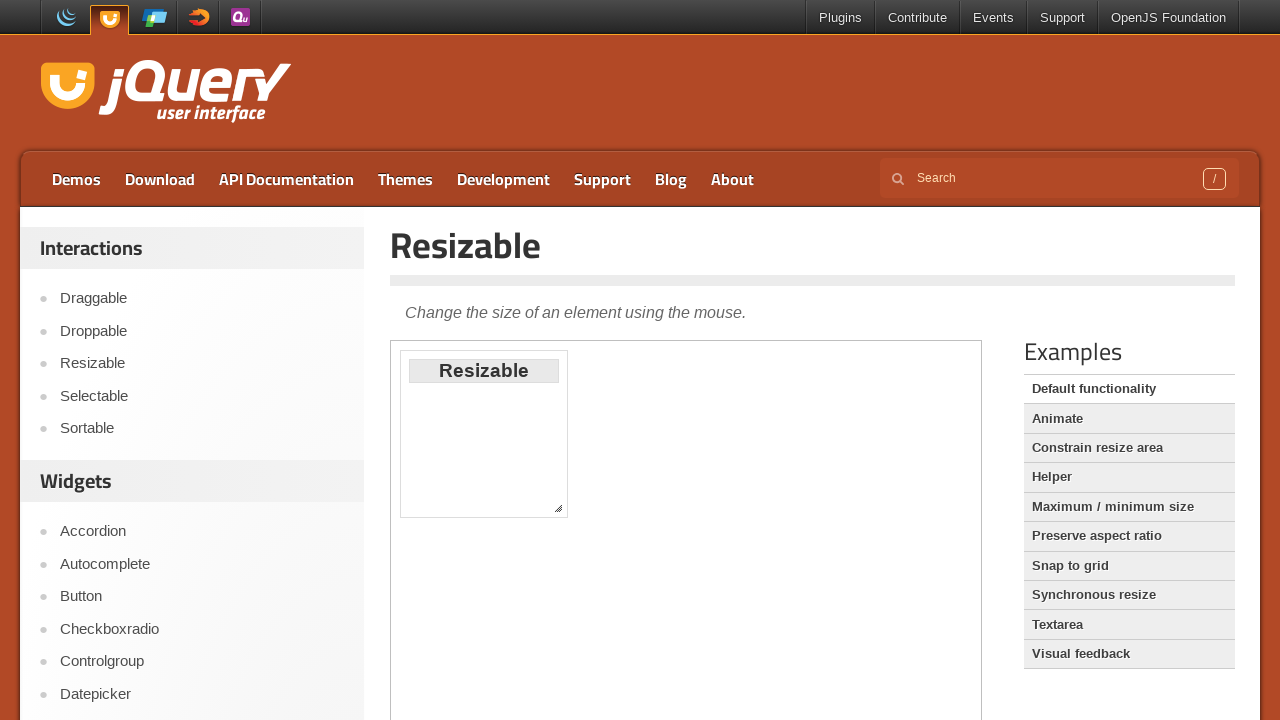

Dragged resize handle to expand element by 200px width and 500px height at (758, 1008)
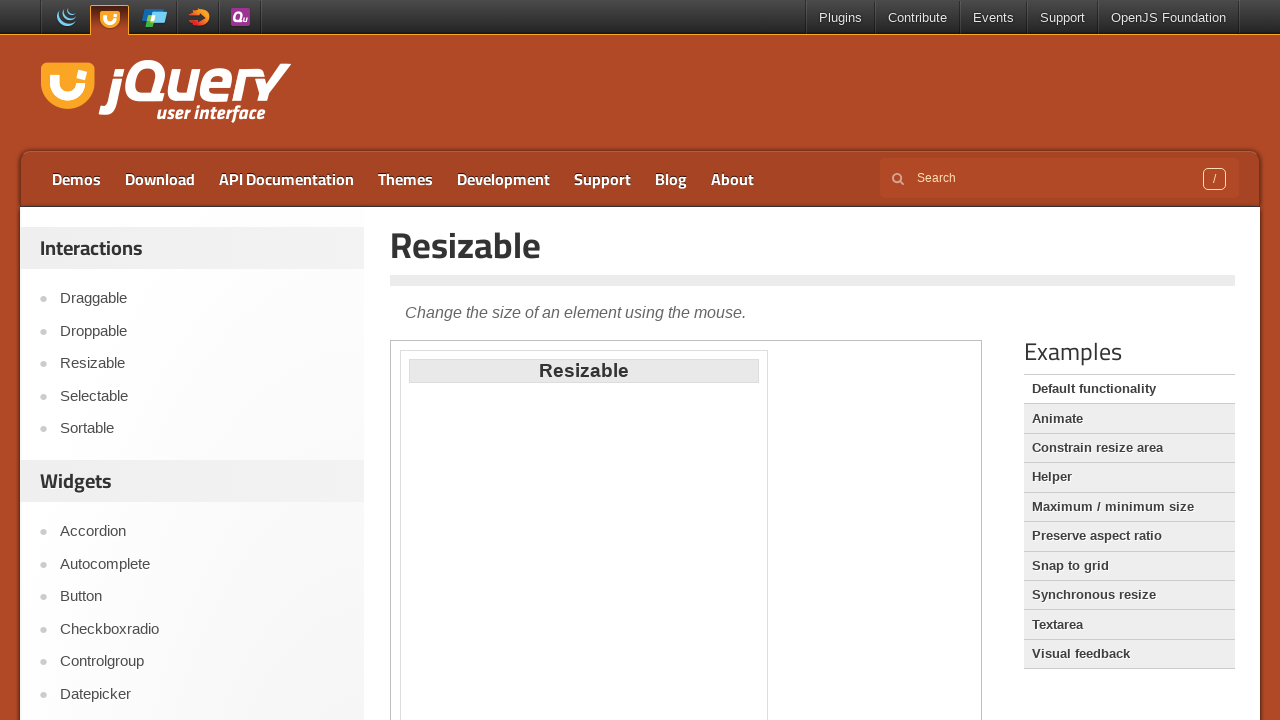

Released mouse button to complete resize operation at (758, 1008)
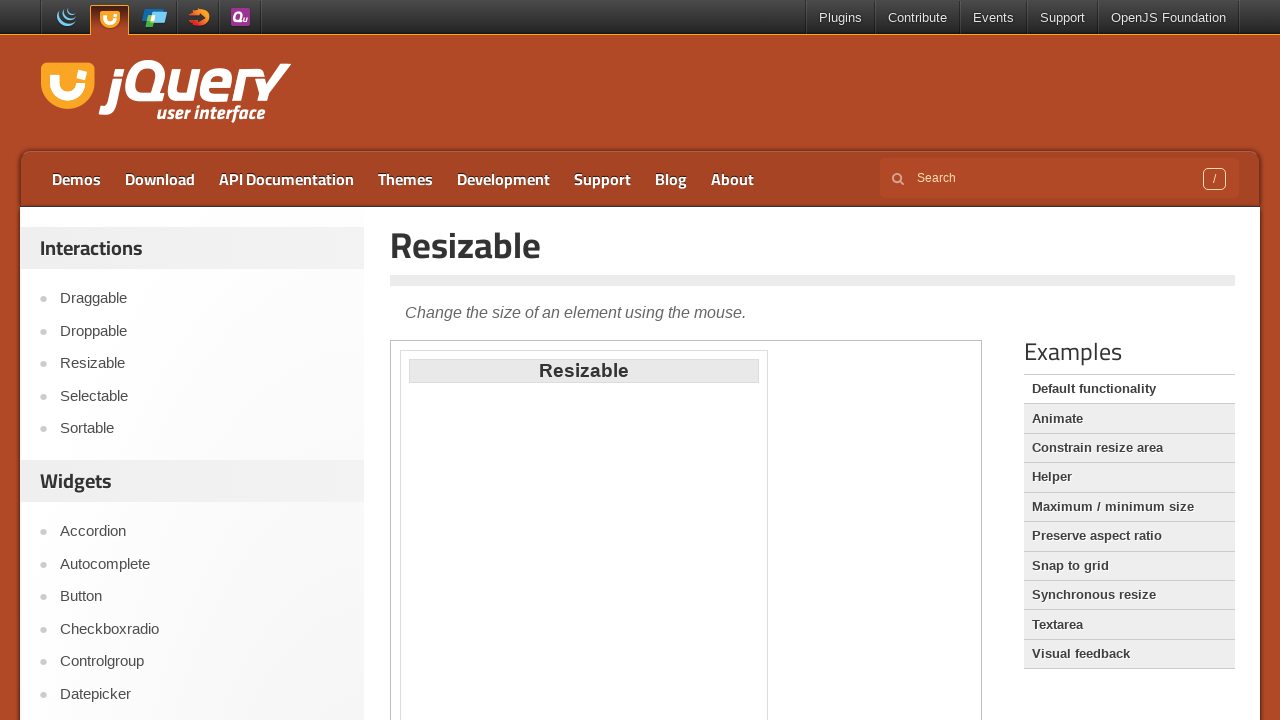

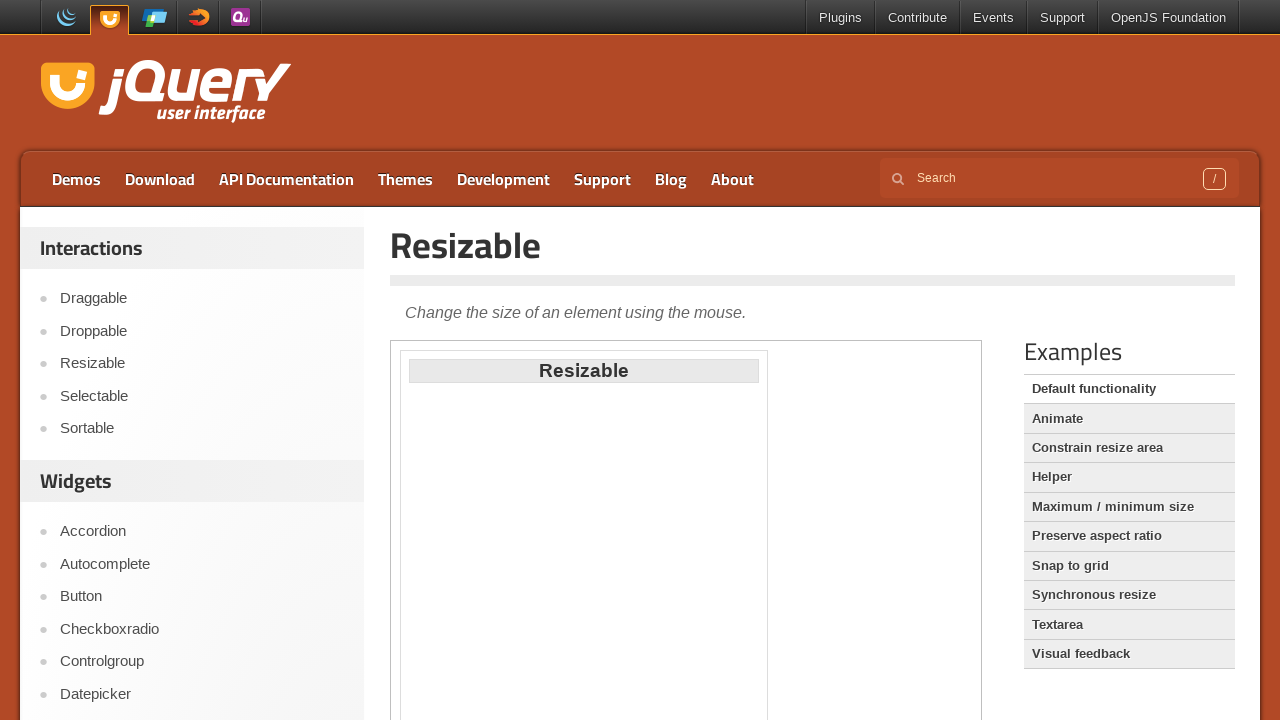